Tests that the Clear completed button displays correct text after checking a todo

Starting URL: https://demo.playwright.dev/todomvc

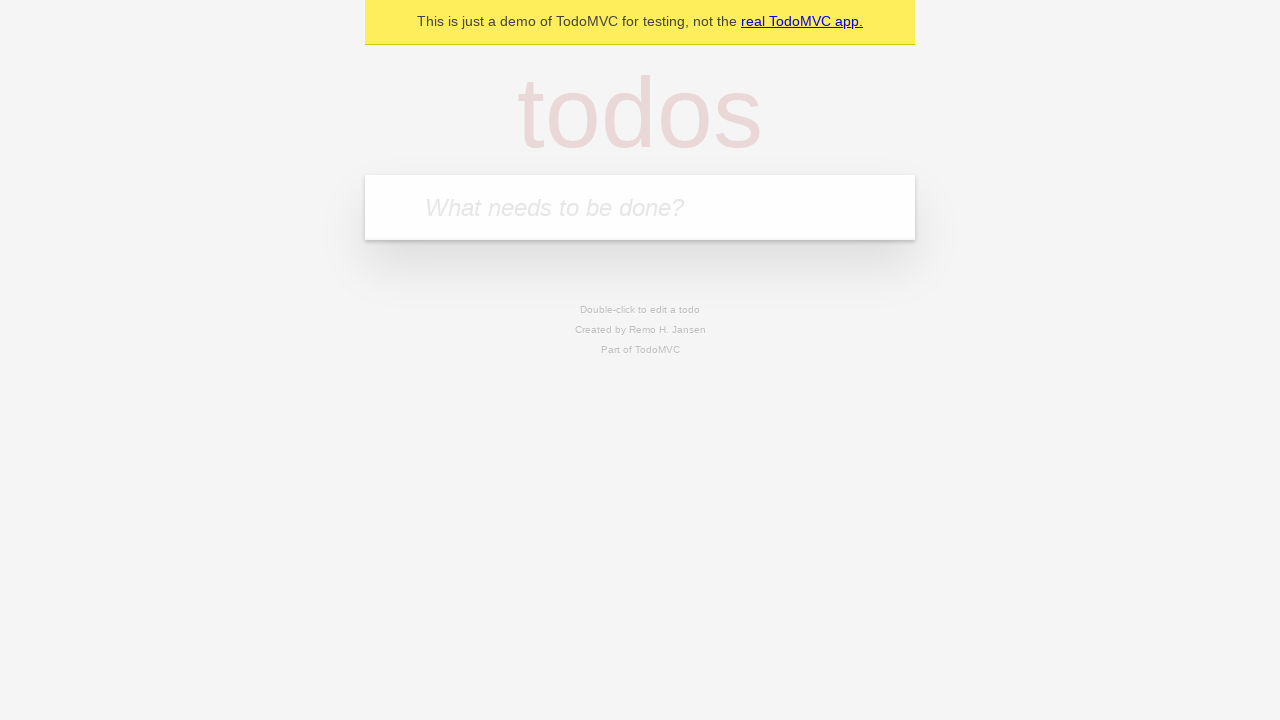

Filled todo input with 'buy some cheese' on internal:attr=[placeholder="What needs to be done?"i]
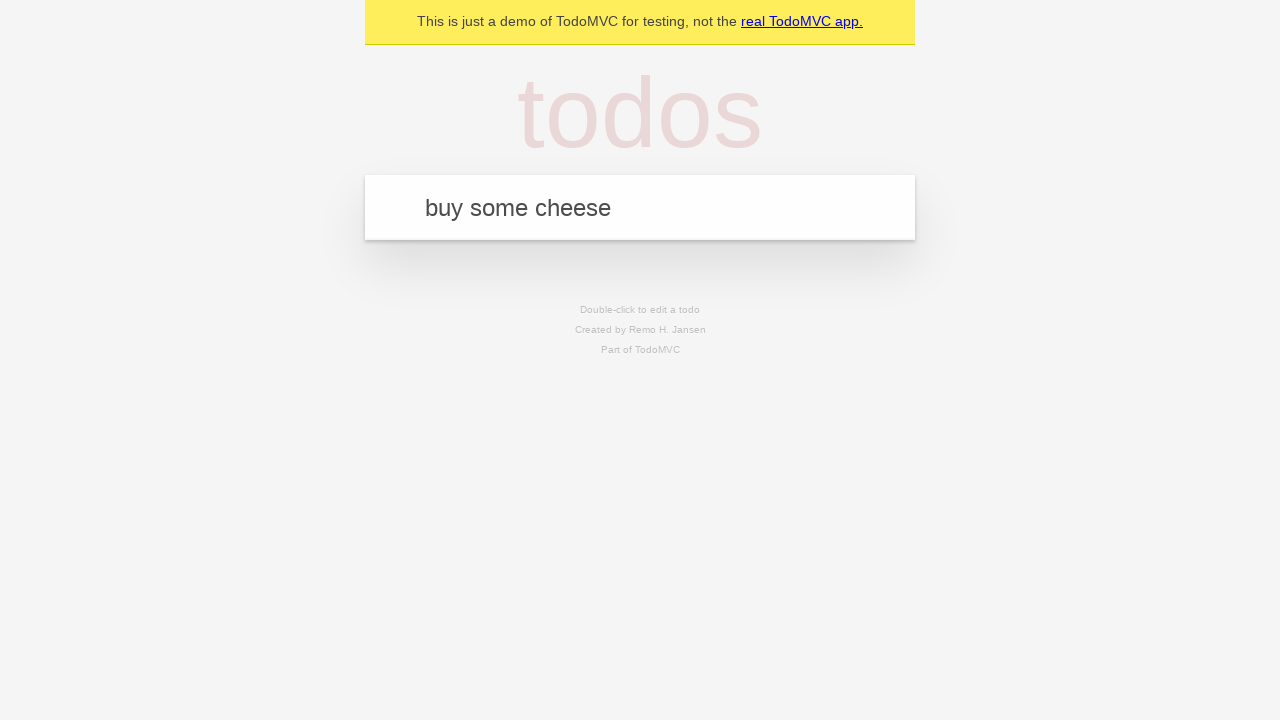

Pressed Enter to create first todo on internal:attr=[placeholder="What needs to be done?"i]
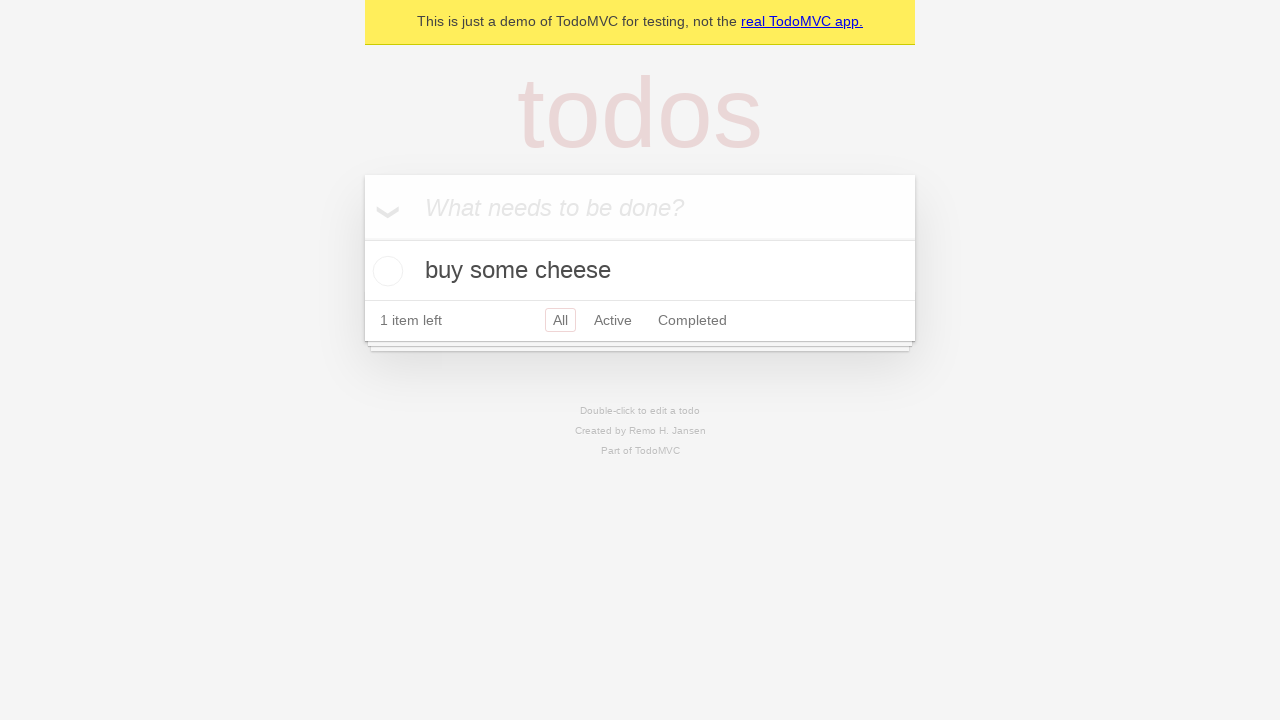

Filled todo input with 'feed the cat' on internal:attr=[placeholder="What needs to be done?"i]
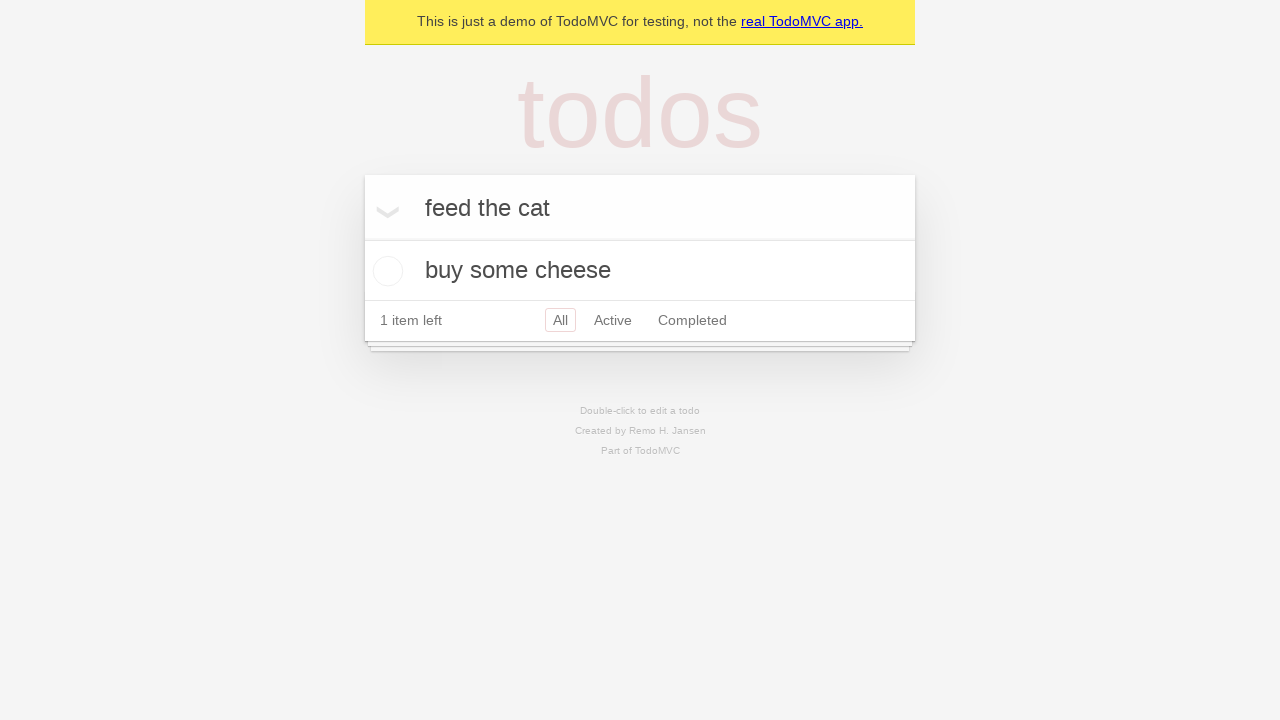

Pressed Enter to create second todo on internal:attr=[placeholder="What needs to be done?"i]
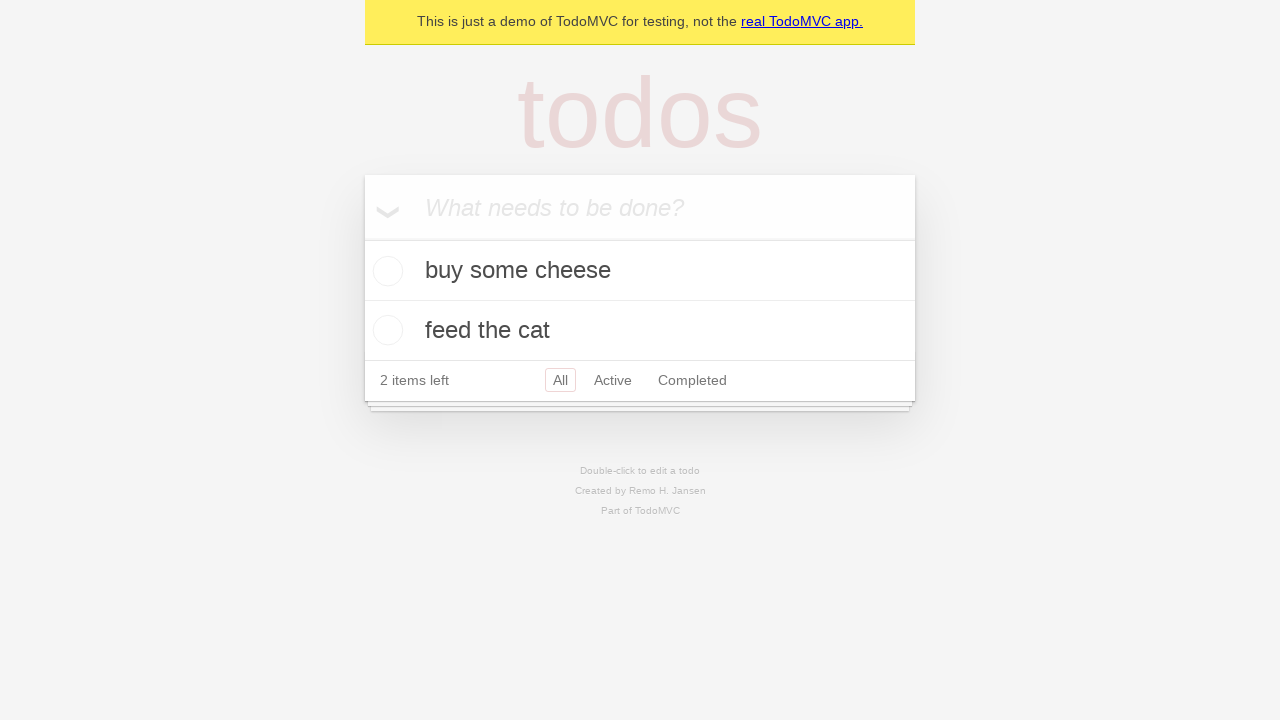

Filled todo input with 'book a doctors appointment' on internal:attr=[placeholder="What needs to be done?"i]
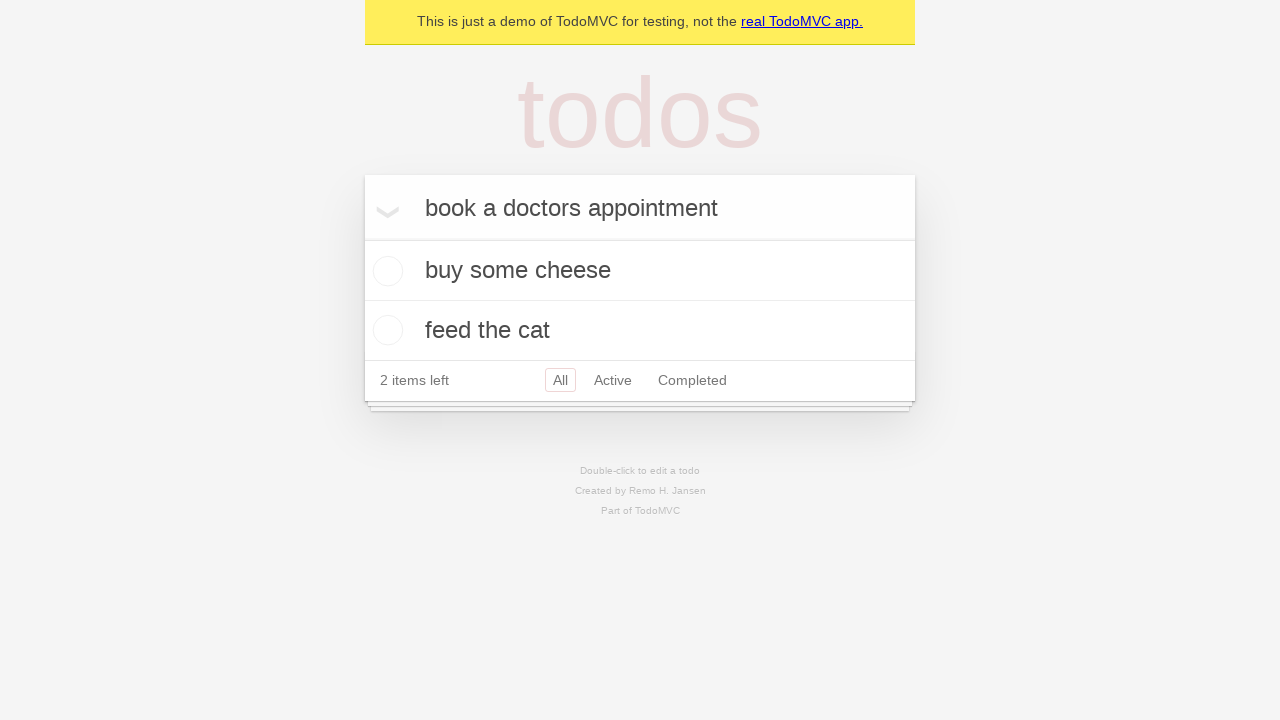

Pressed Enter to create third todo on internal:attr=[placeholder="What needs to be done?"i]
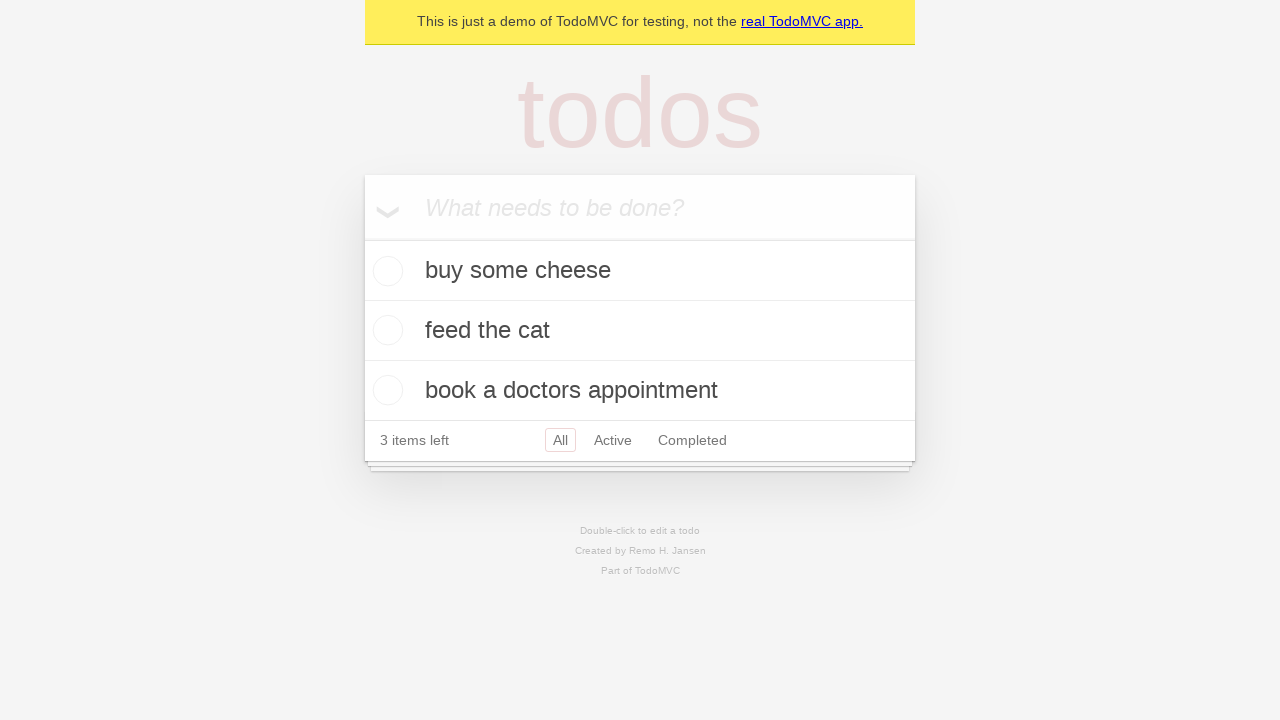

Checked the first todo item at (385, 271) on .todo-list li .toggle >> nth=0
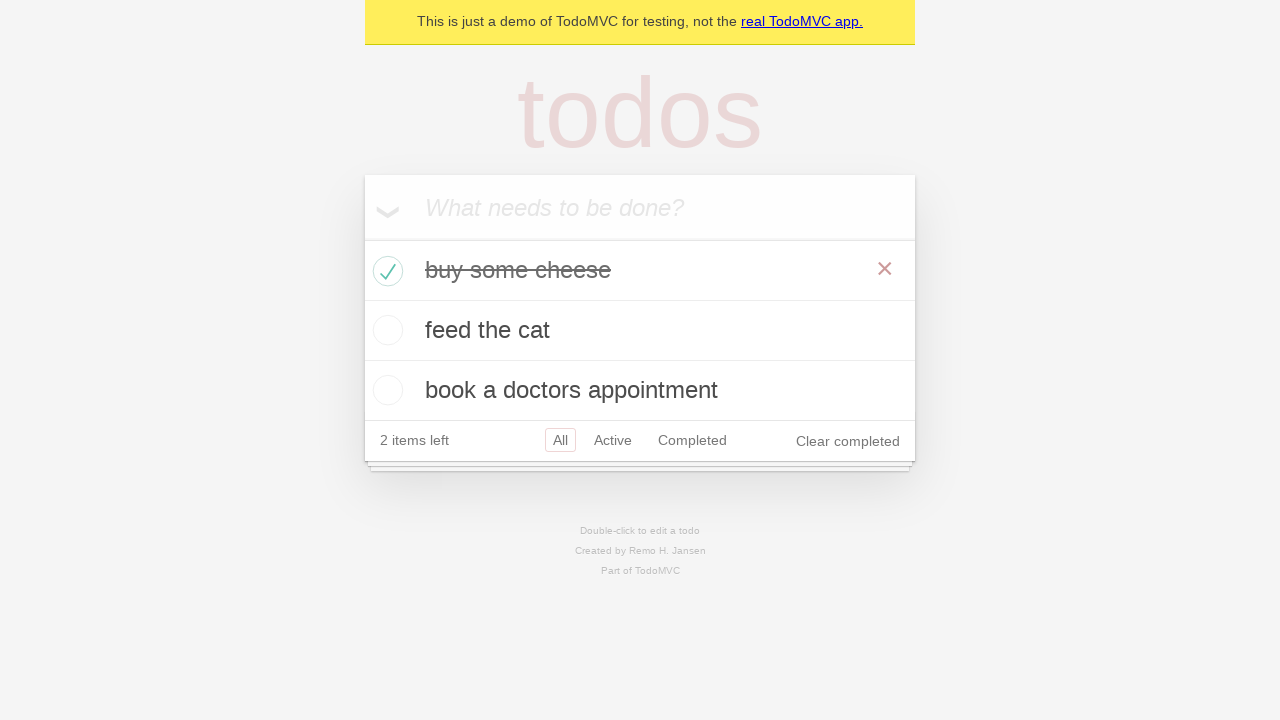

Clear completed button appeared after checking todo
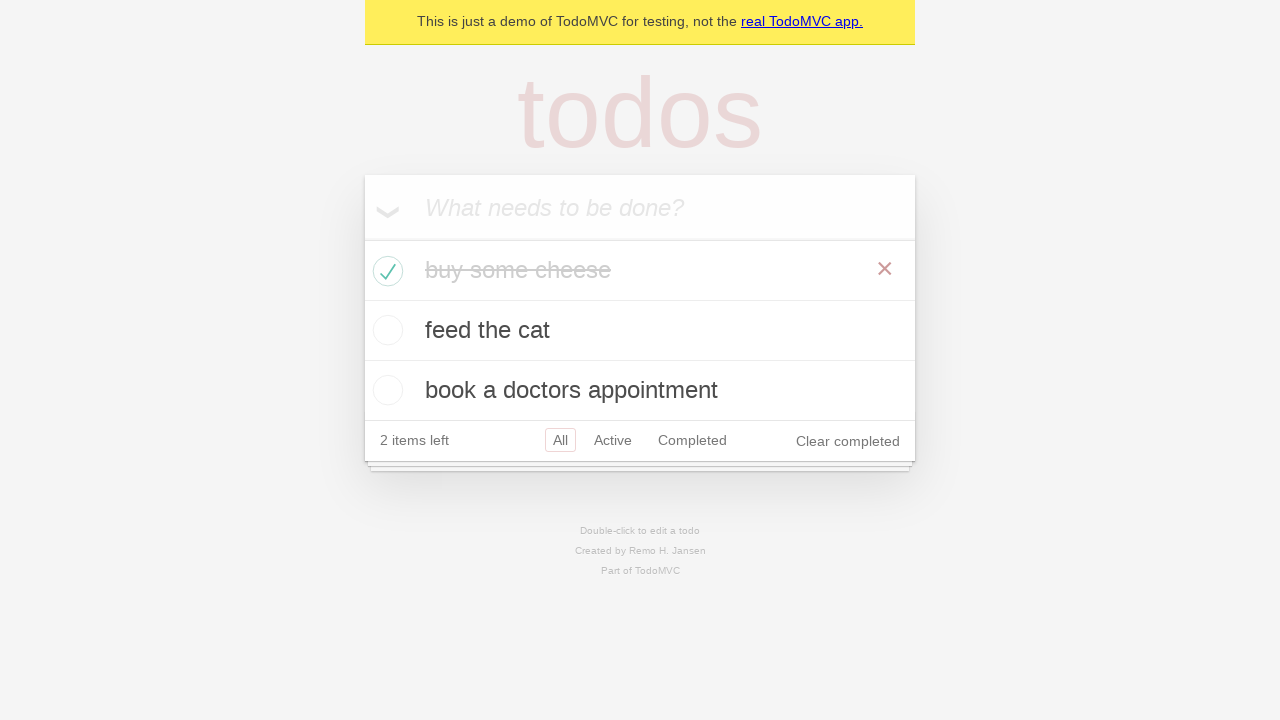

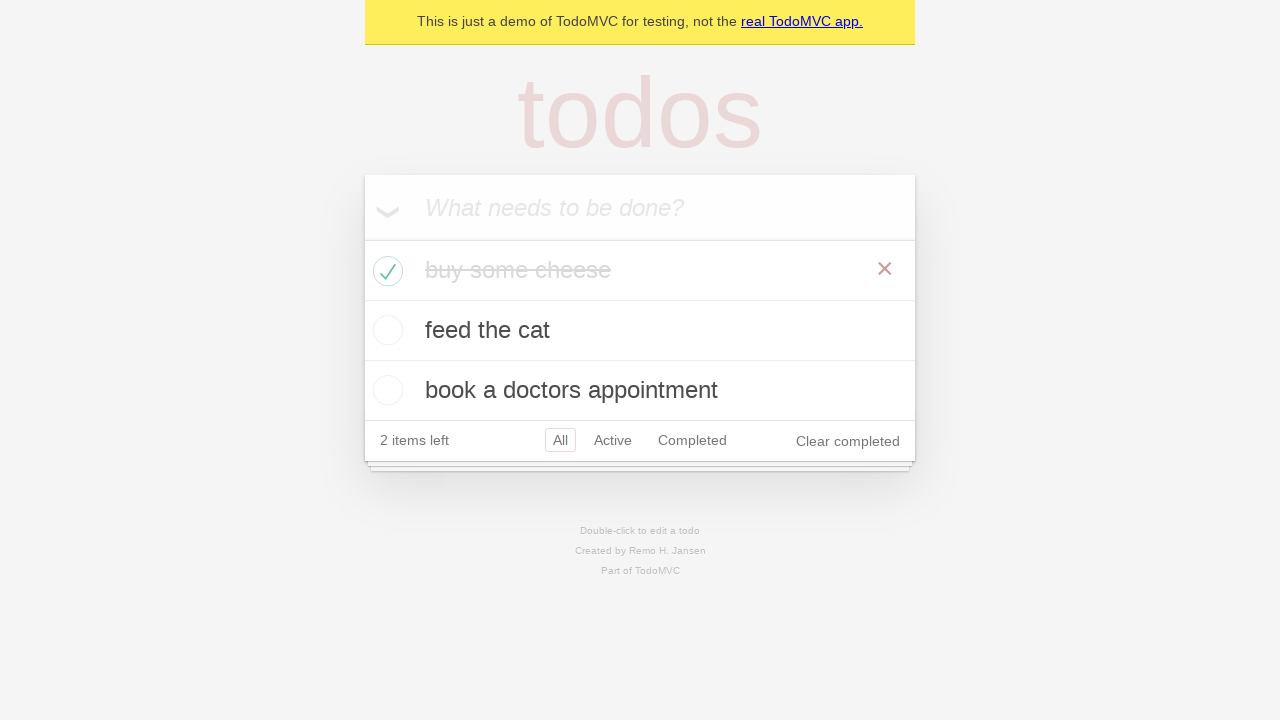